Opens a new tab by clicking a link and switches back to parent window by handle

Starting URL: https://demoqa.com/links

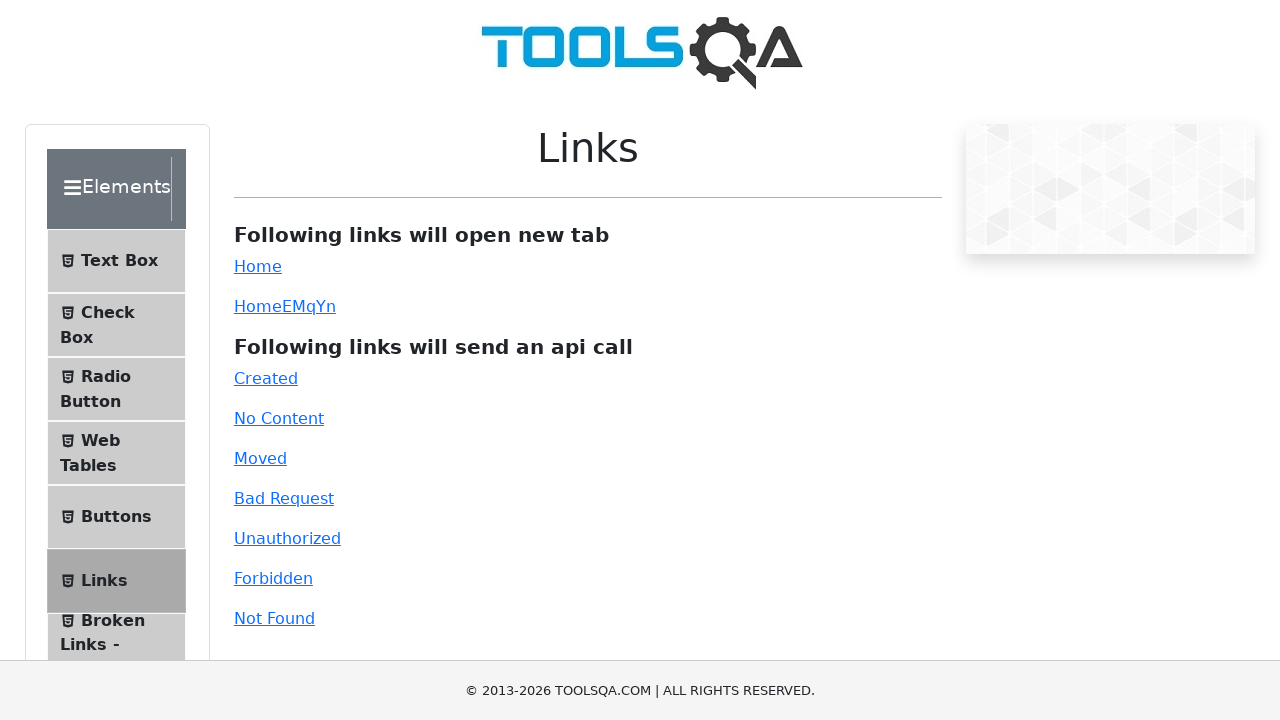

Clicked link that opens new tab at (258, 266) on #simpleLink
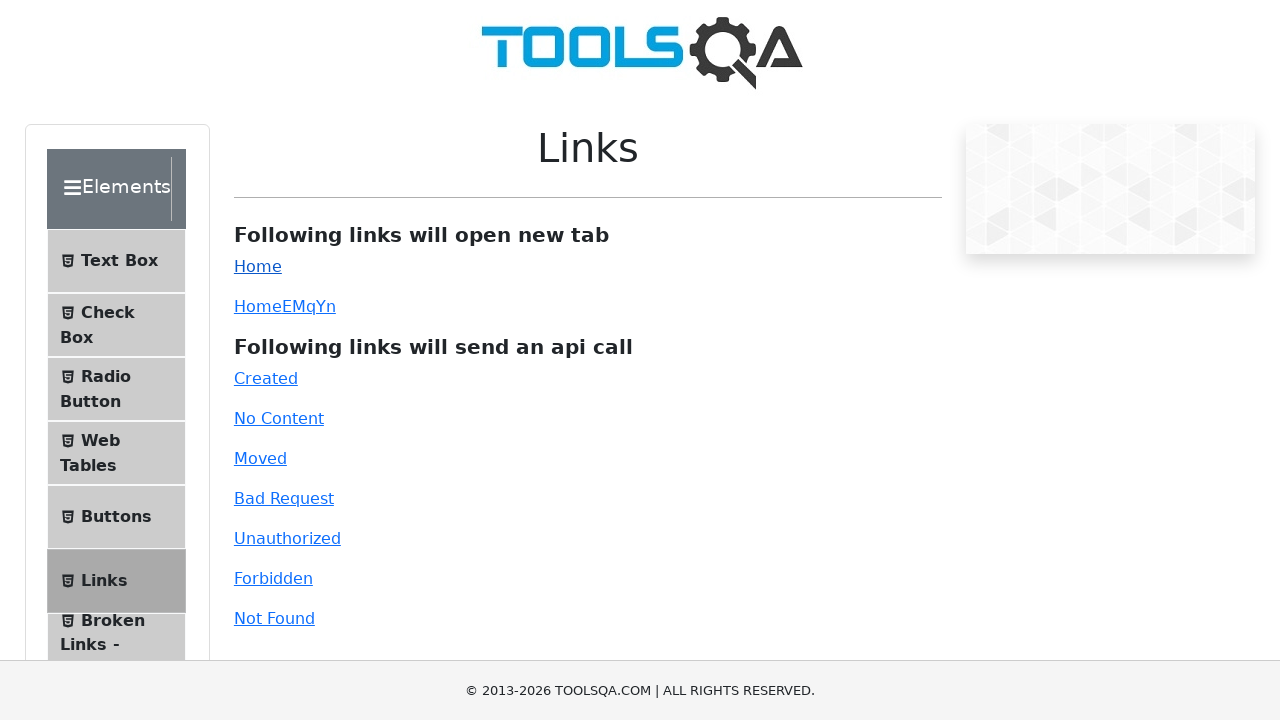

New tab opened and page object captured
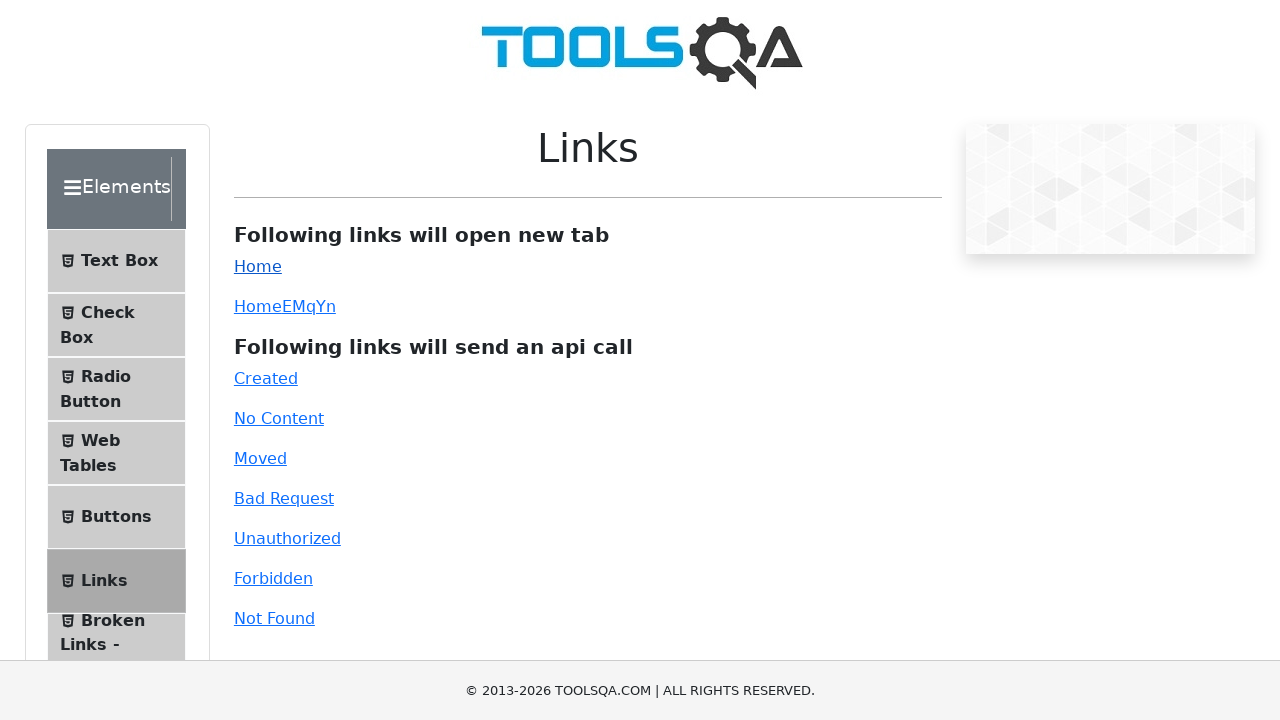

Switched back to parent window by handle
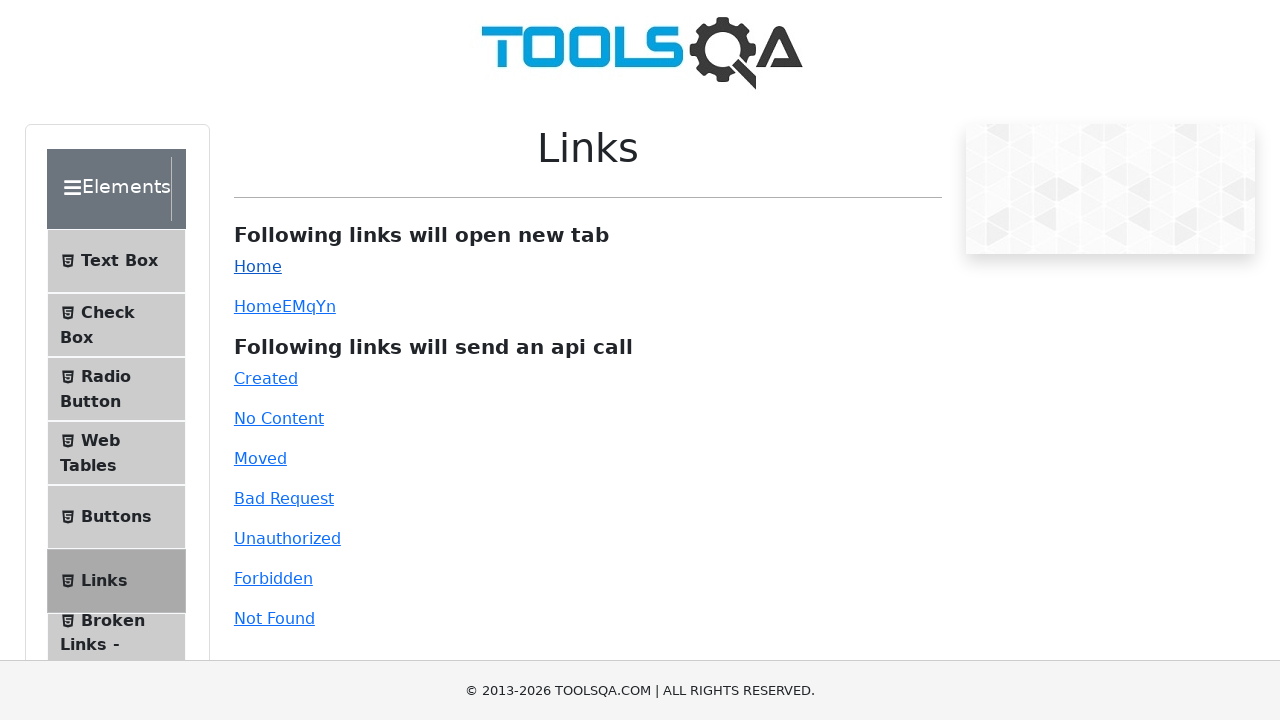

Verified we're on the original links page
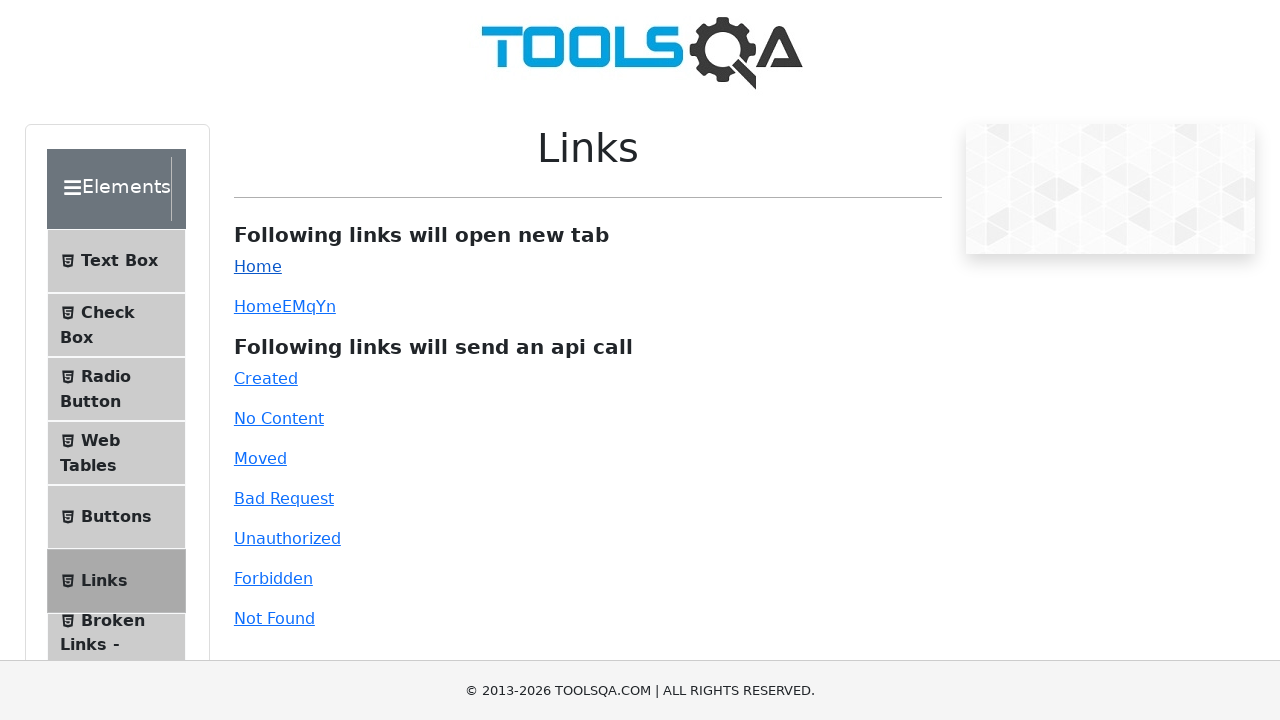

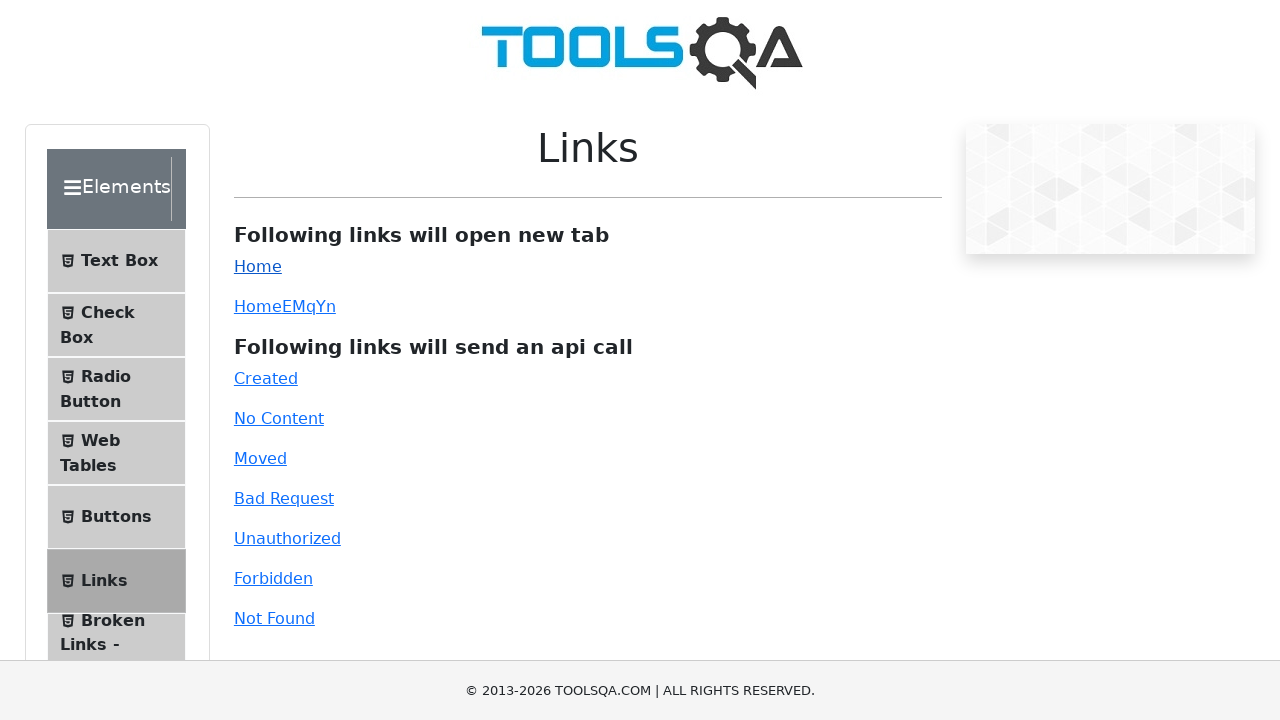